Tests that other controls are hidden when editing a todo item

Starting URL: https://demo.playwright.dev/todomvc

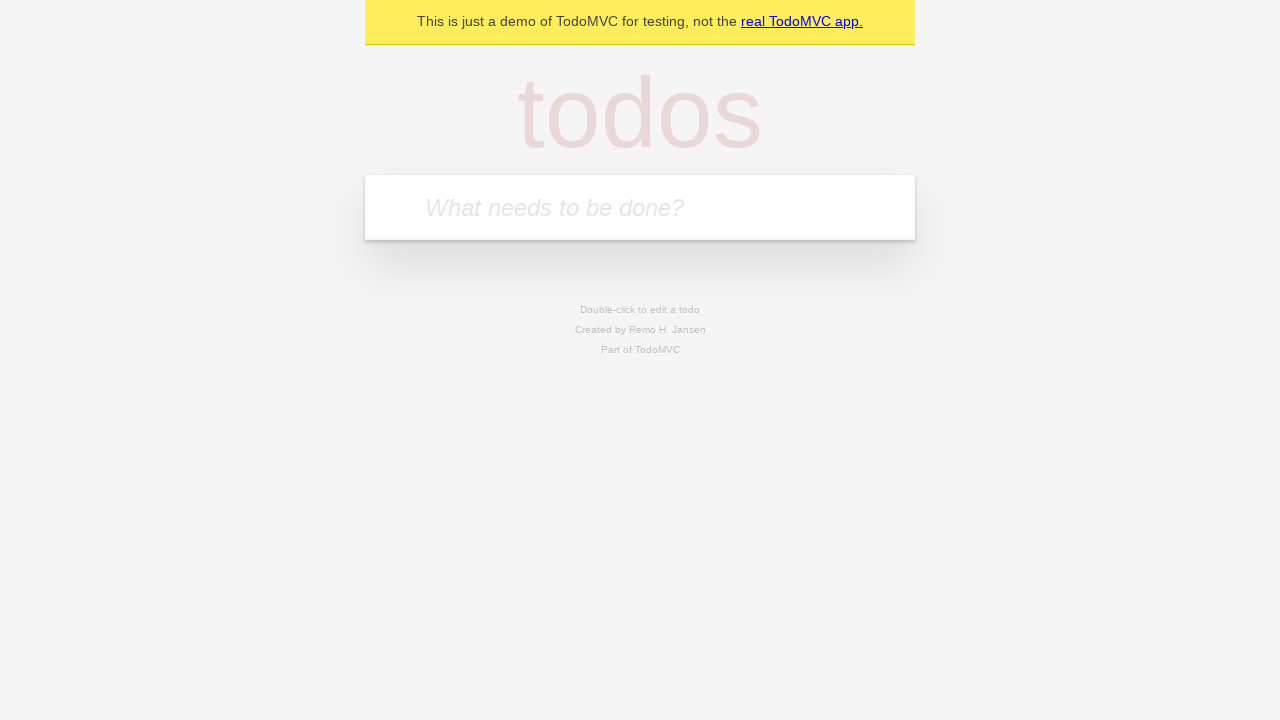

Filled new todo input with 'buy some cheese' on internal:attr=[placeholder="What needs to be done?"i]
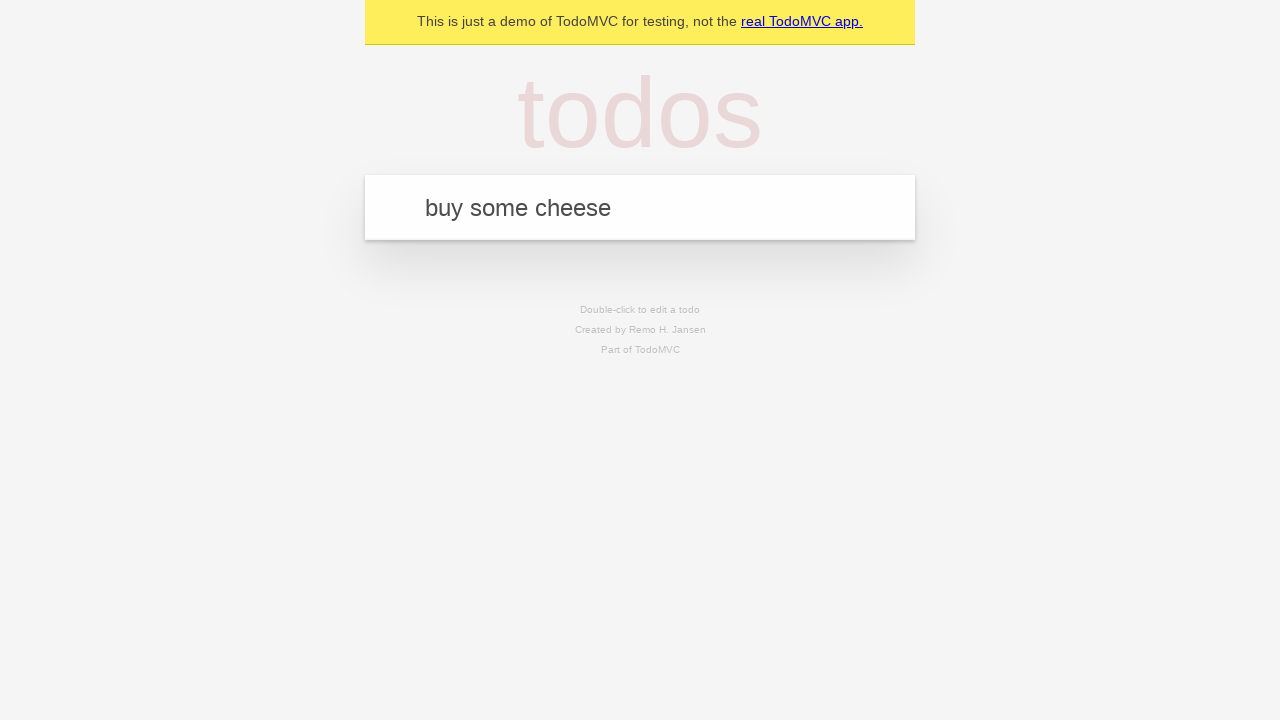

Pressed Enter to create todo 'buy some cheese' on internal:attr=[placeholder="What needs to be done?"i]
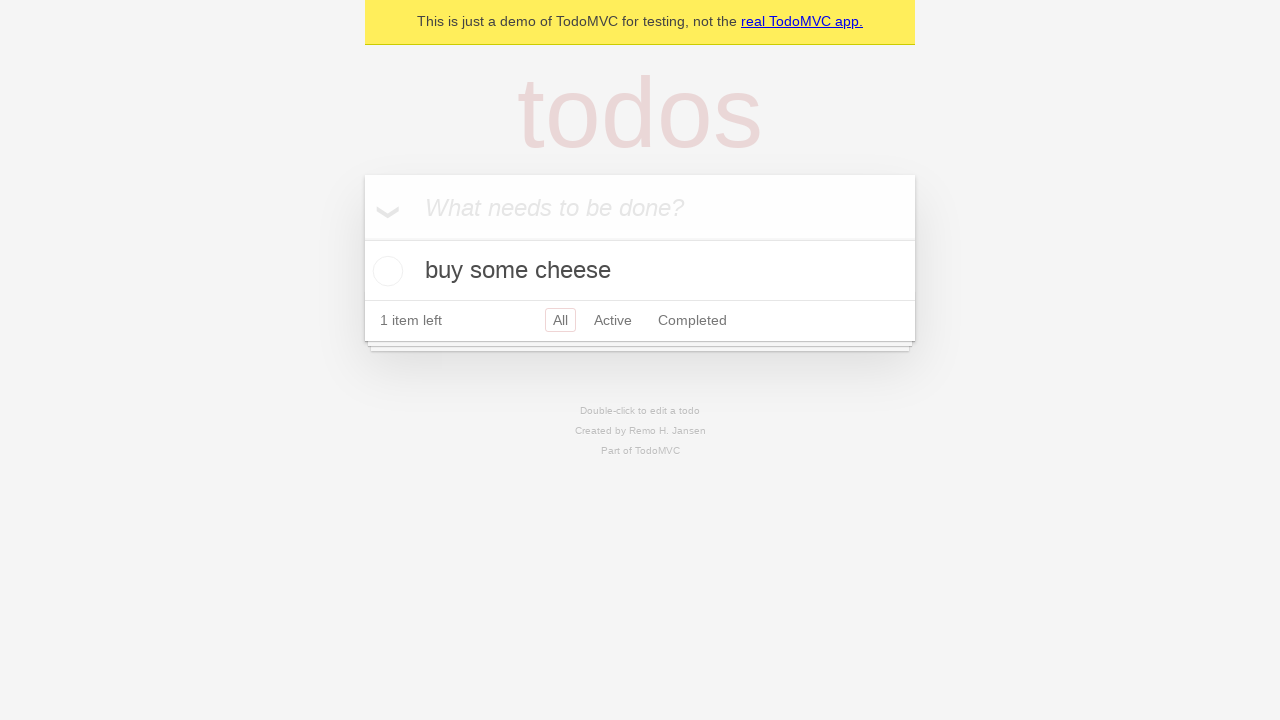

Filled new todo input with 'feed the cat' on internal:attr=[placeholder="What needs to be done?"i]
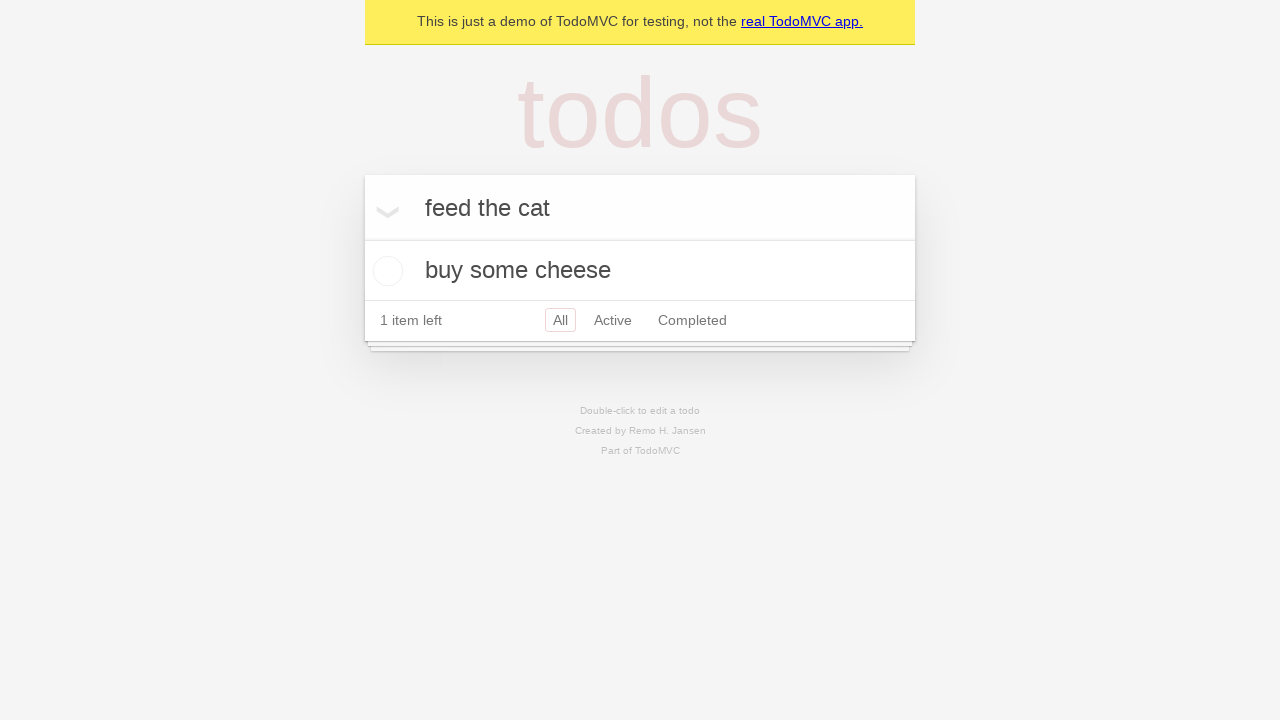

Pressed Enter to create todo 'feed the cat' on internal:attr=[placeholder="What needs to be done?"i]
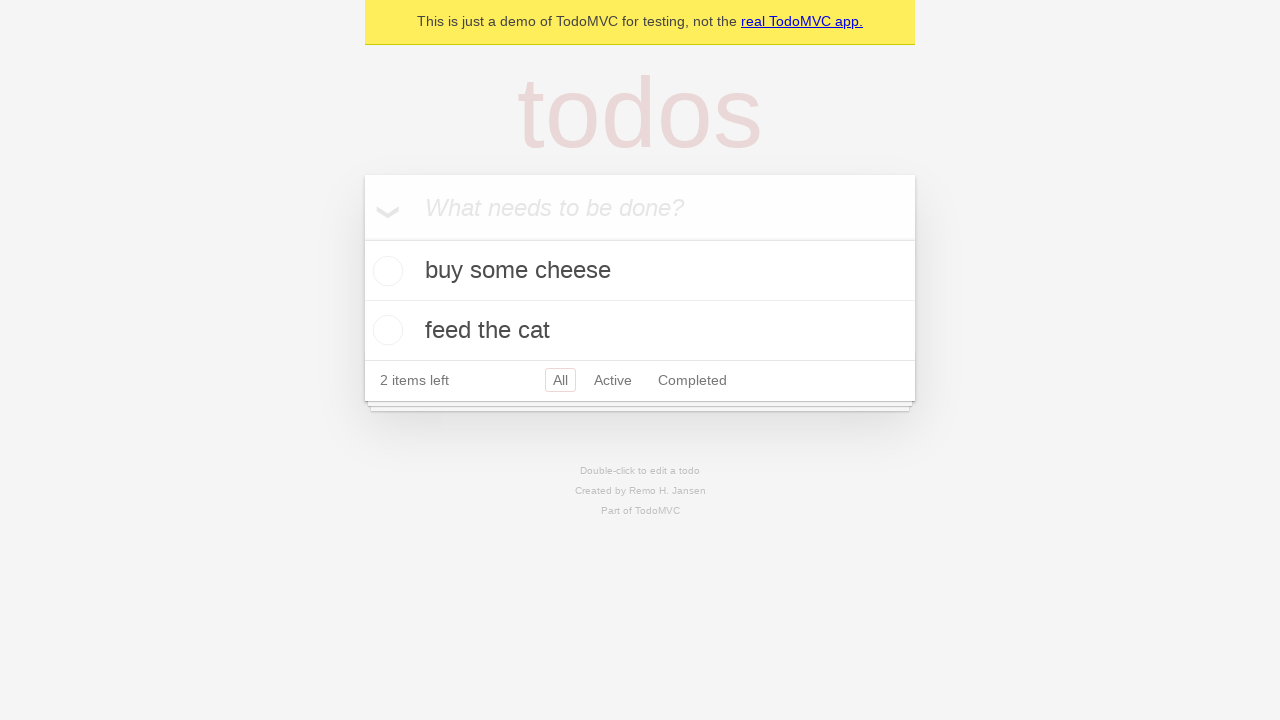

Filled new todo input with 'book a doctors appointment' on internal:attr=[placeholder="What needs to be done?"i]
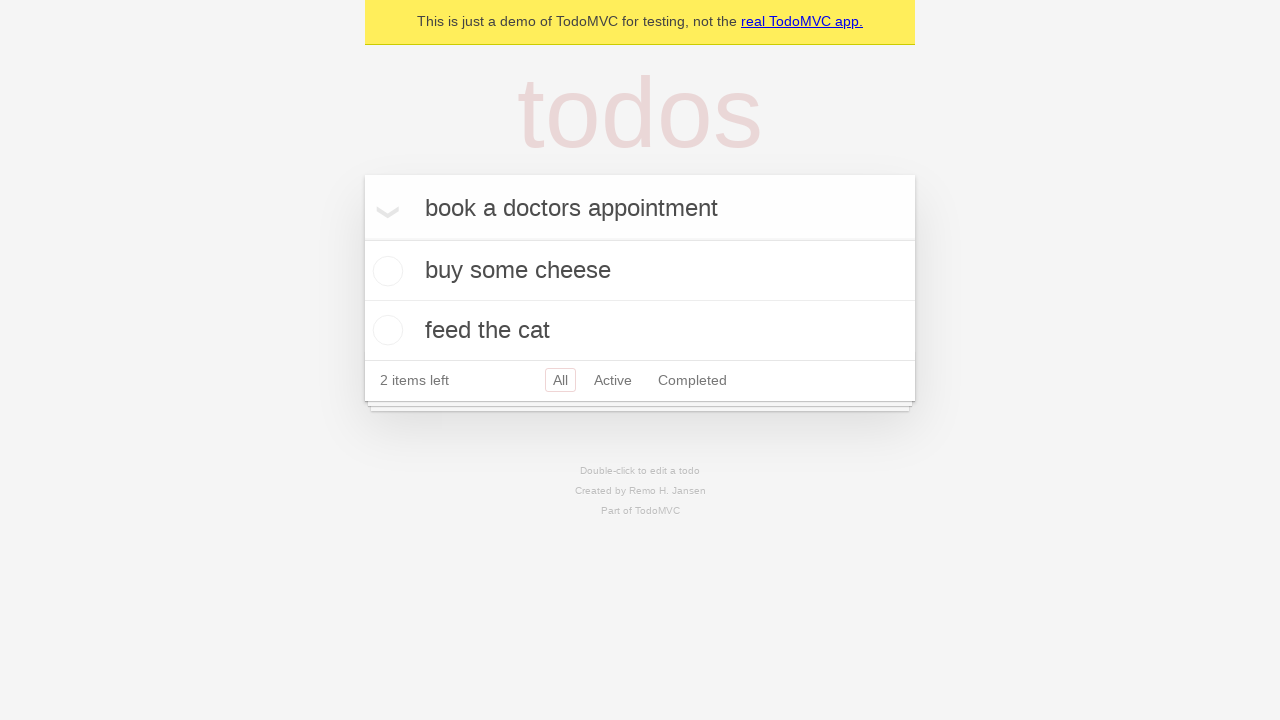

Pressed Enter to create todo 'book a doctors appointment' on internal:attr=[placeholder="What needs to be done?"i]
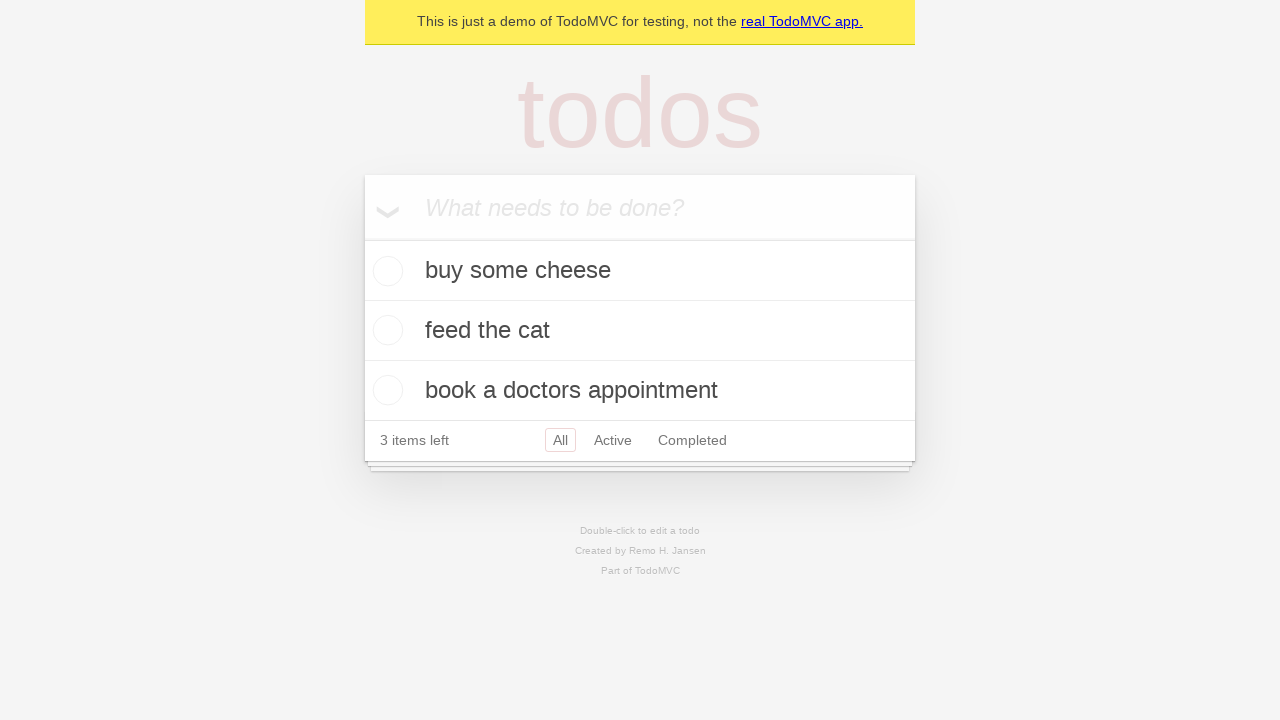

Double-clicked second todo item to enter edit mode at (640, 331) on internal:testid=[data-testid="todo-item"s] >> nth=1
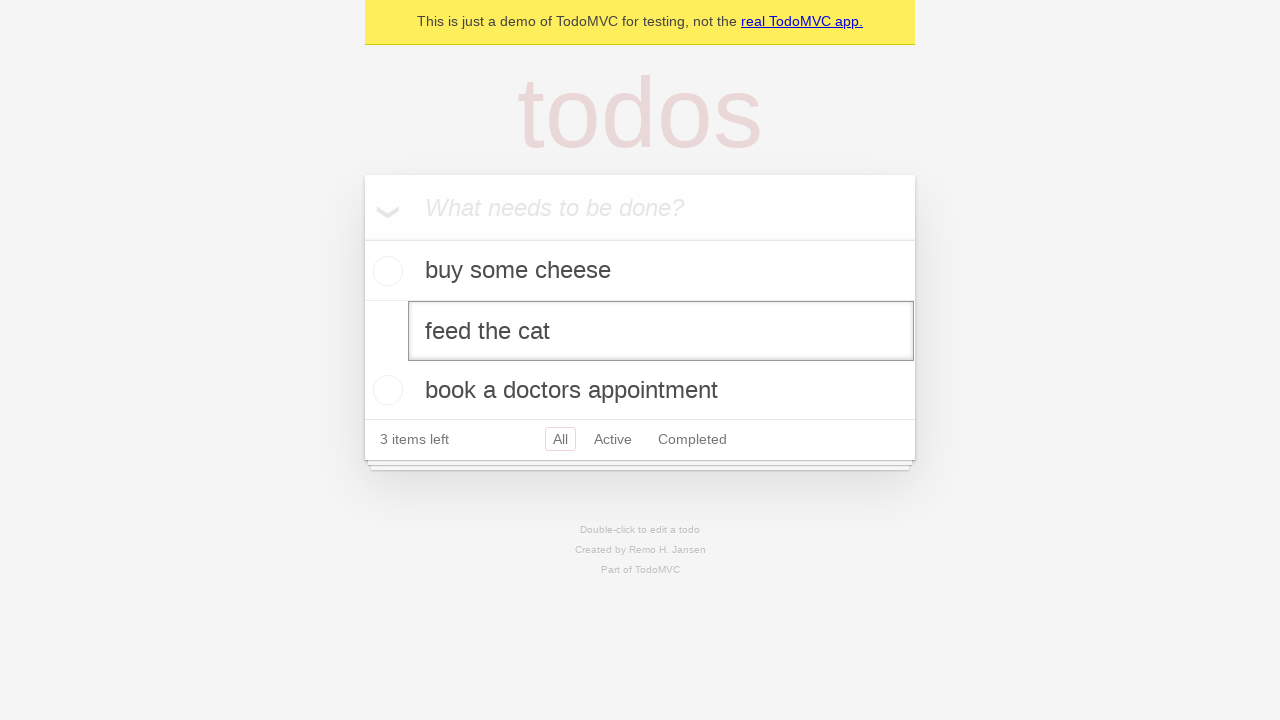

Edit textbox appeared - edit mode activated
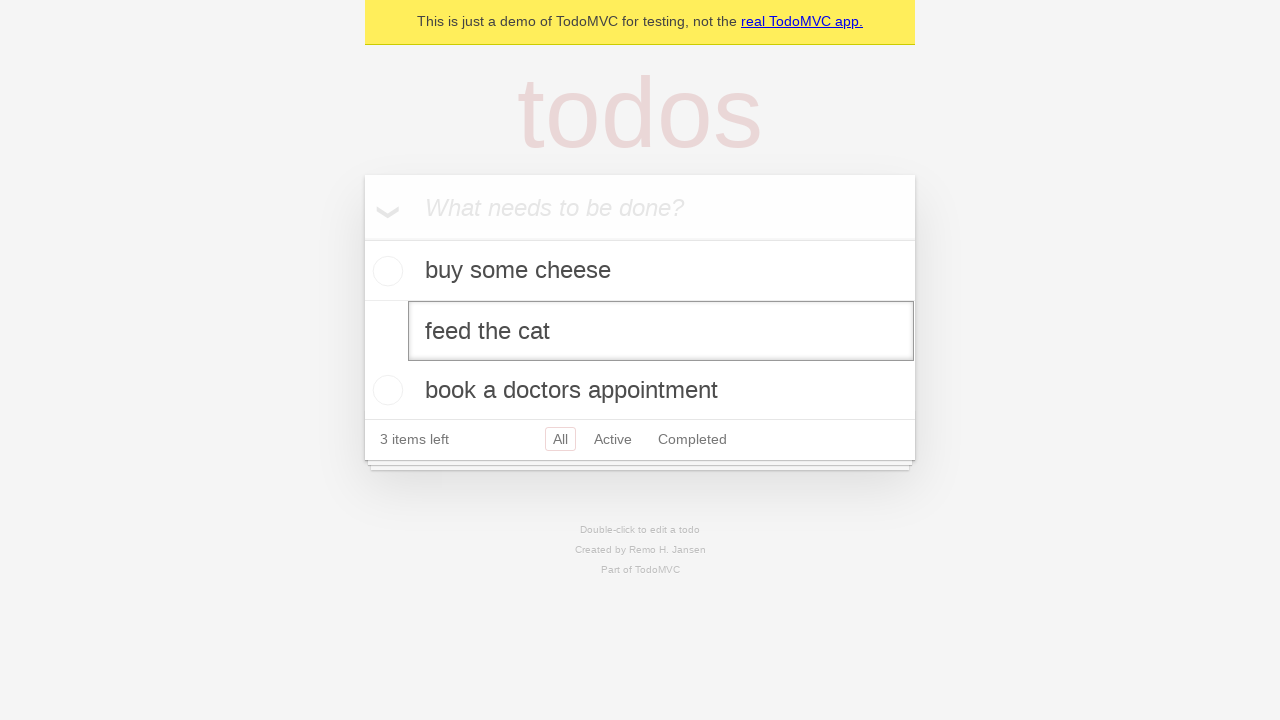

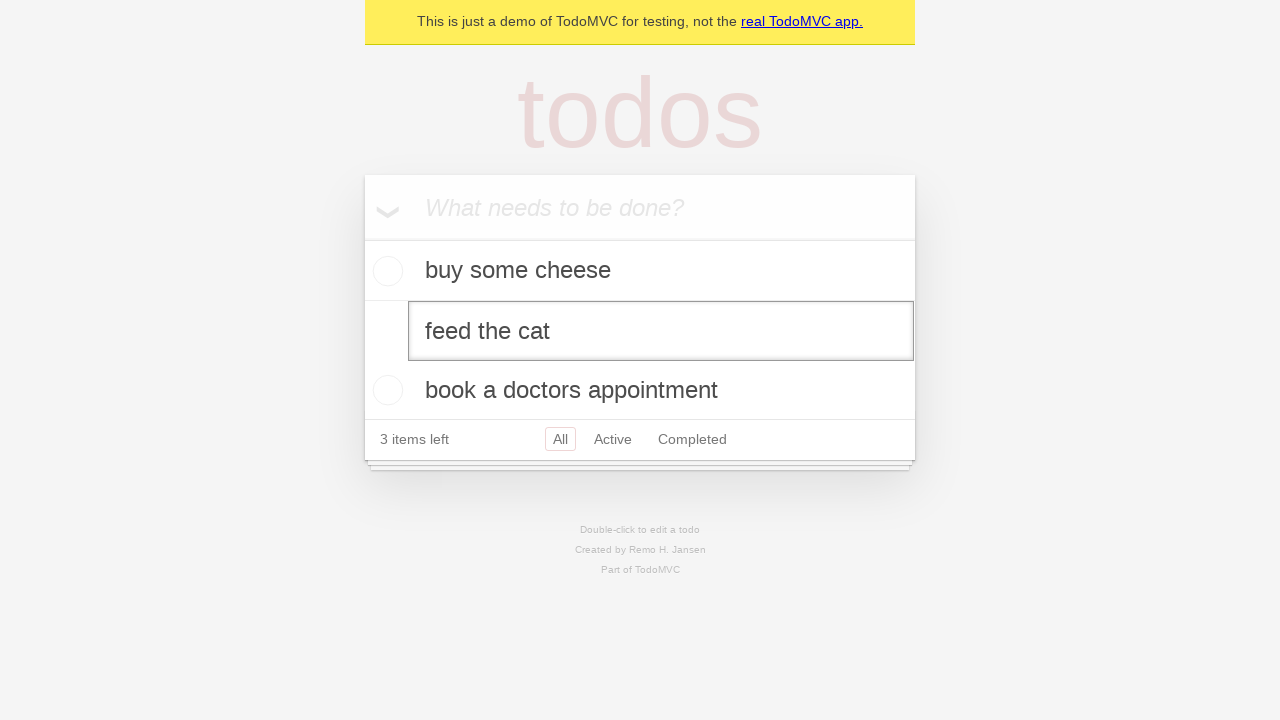